Tests various form elements including checkboxes, radio buttons, and text input on an automation practice page

Starting URL: https://rahulshettyacademy.com/AutomationPractice/

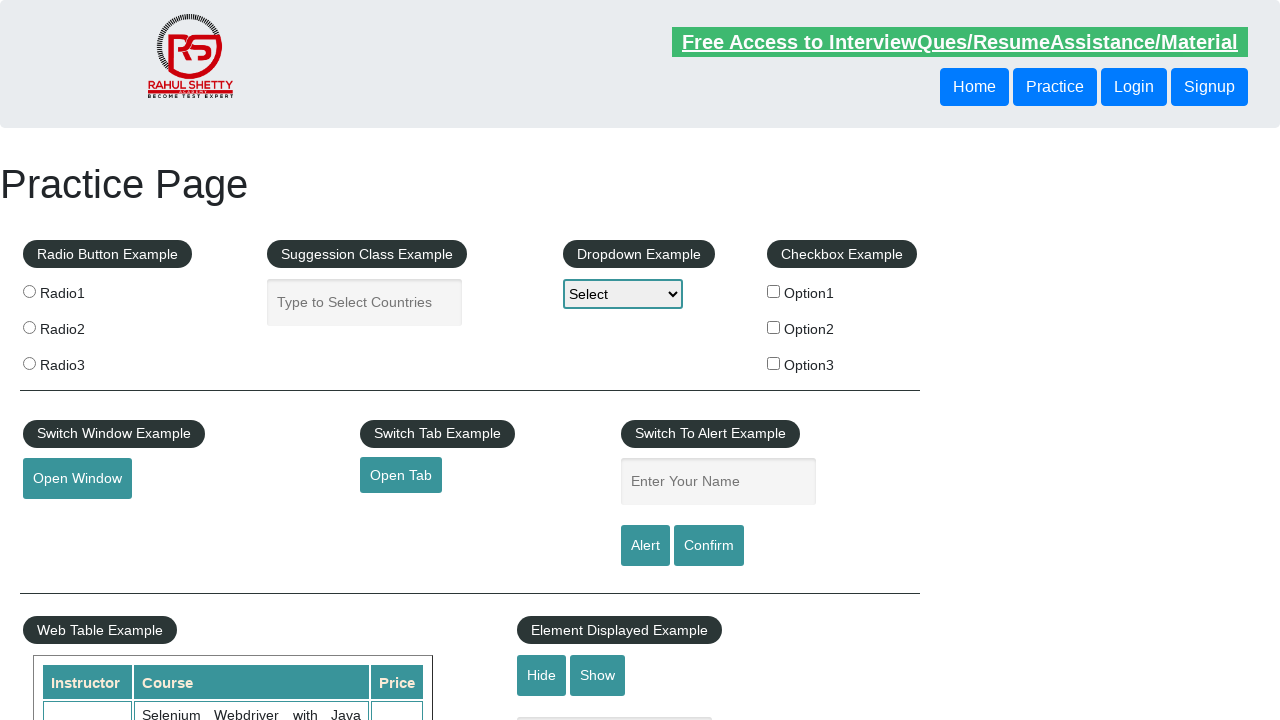

Navigated to automation practice page
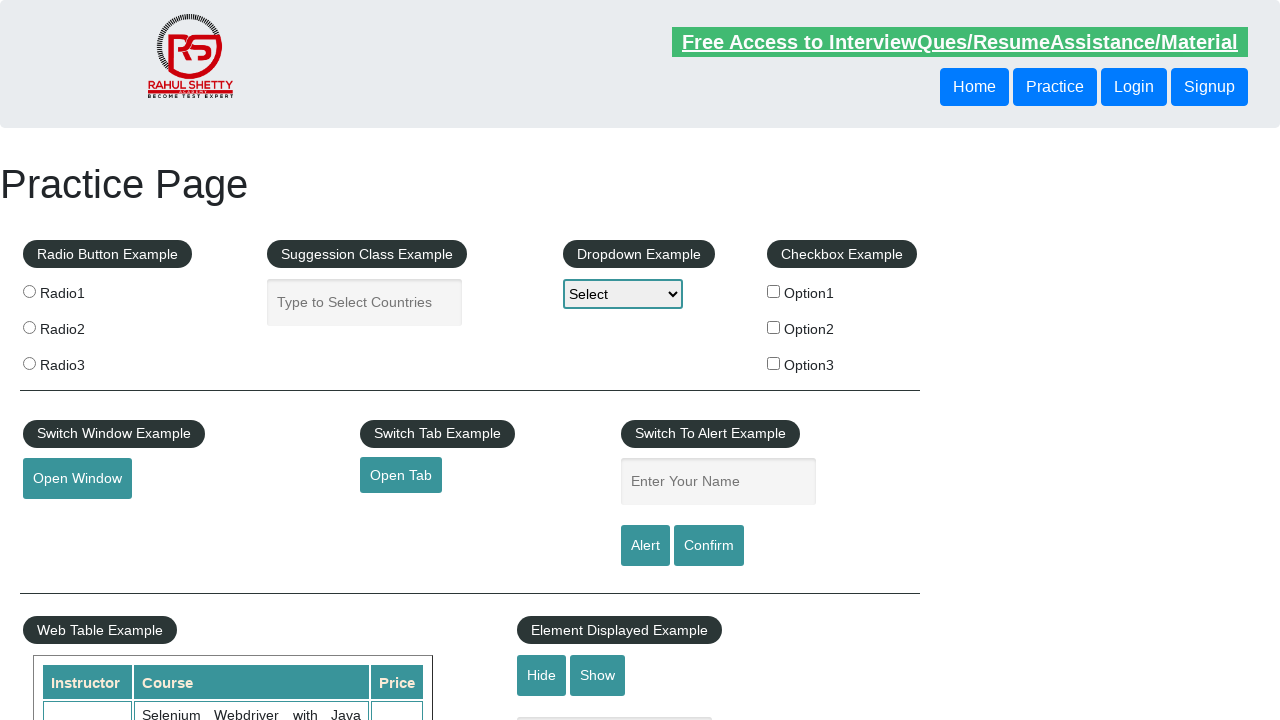

Clicked checkbox option 3 at (774, 363) on input#checkBoxOption3
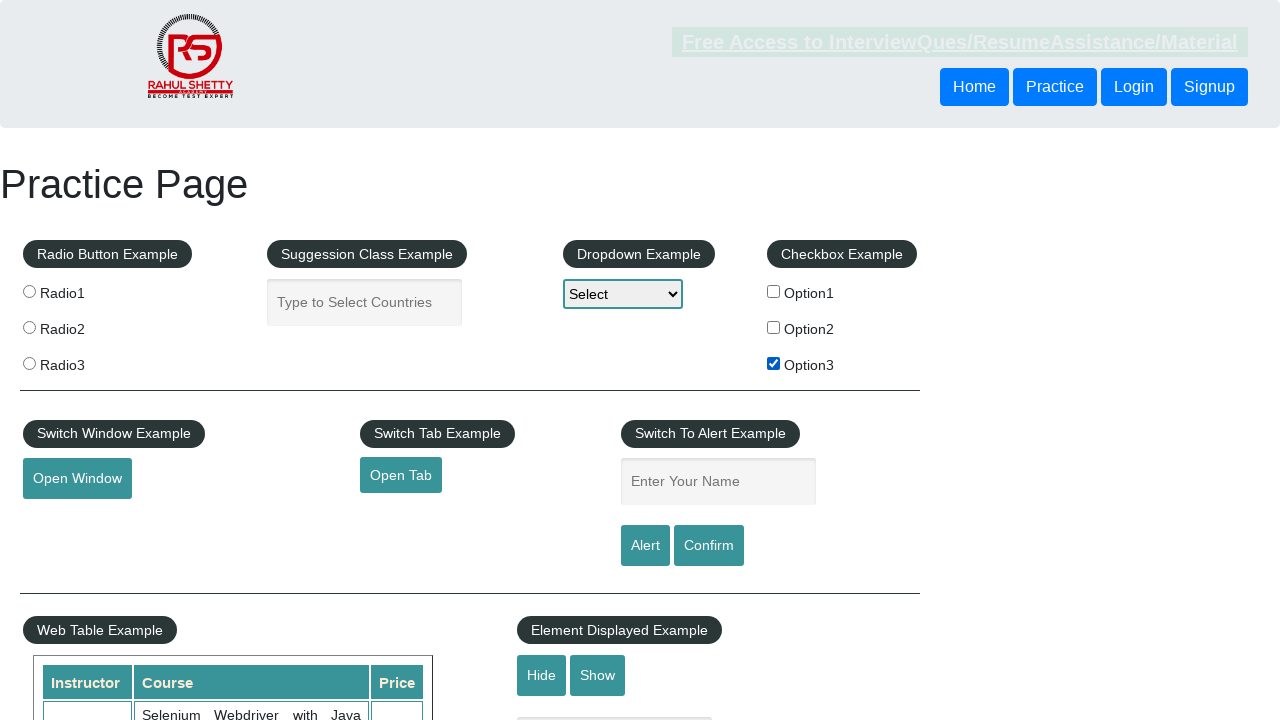

Clicked radio button option 1 at (29, 291) on input[value='radio1']
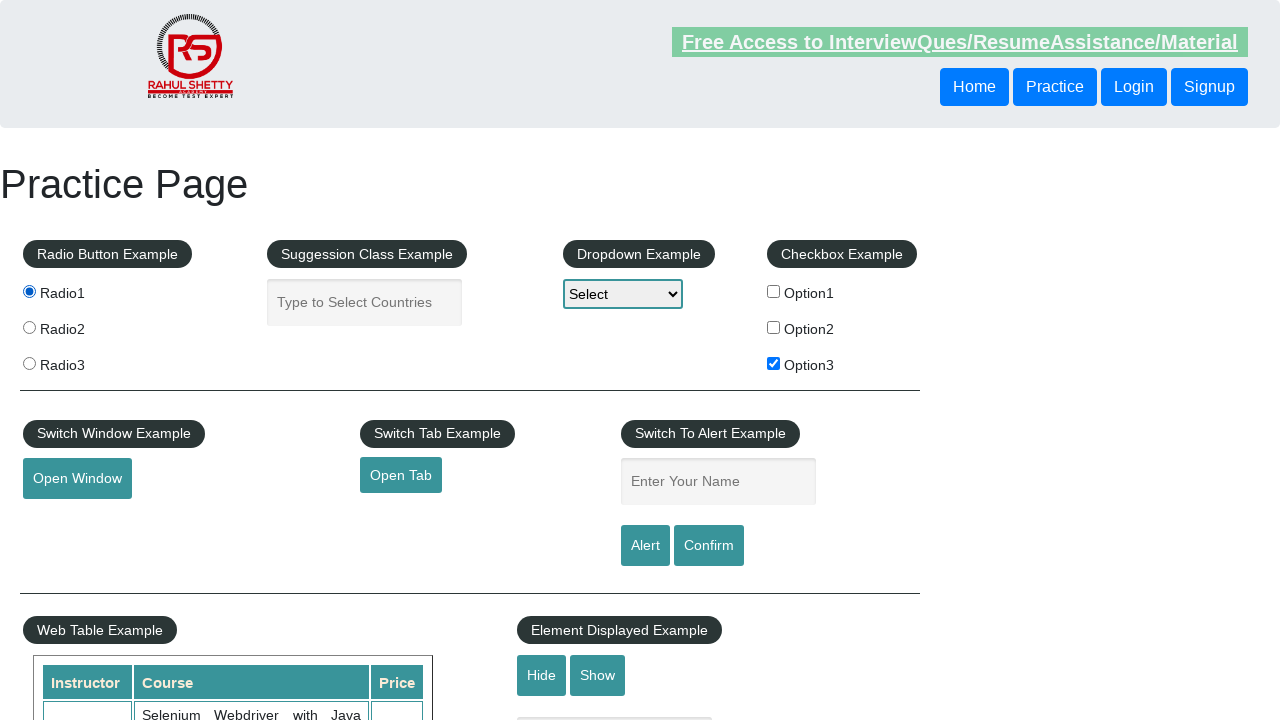

Located suggestion class example legend element
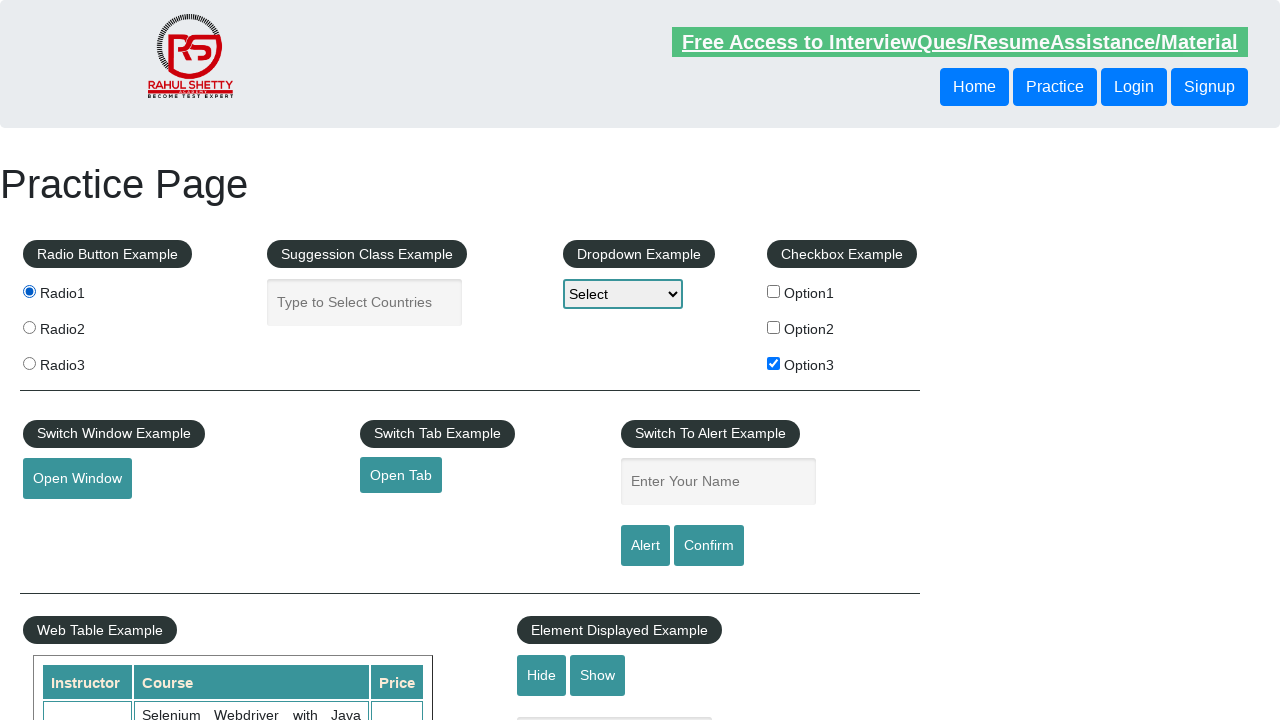

Filled autocomplete field with 'United States' after confirming suggestion class example text on input#autocomplete
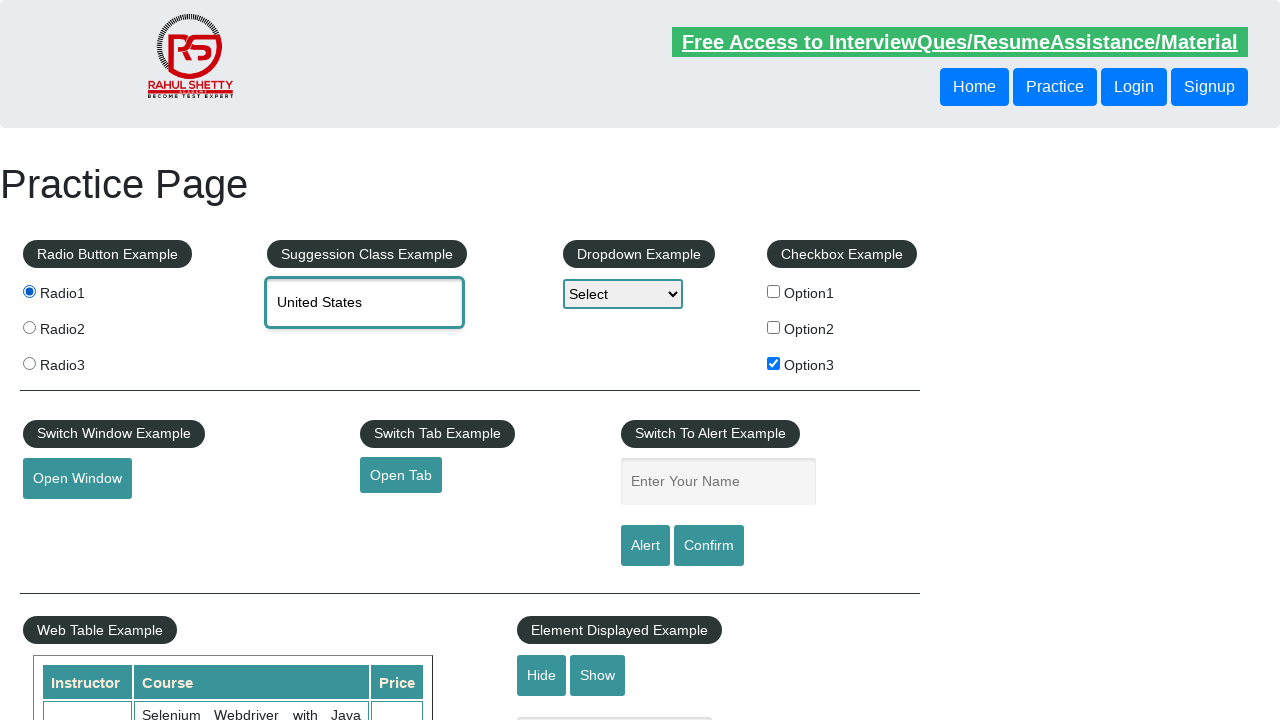

Filled name field with 'Yamini' on input#name
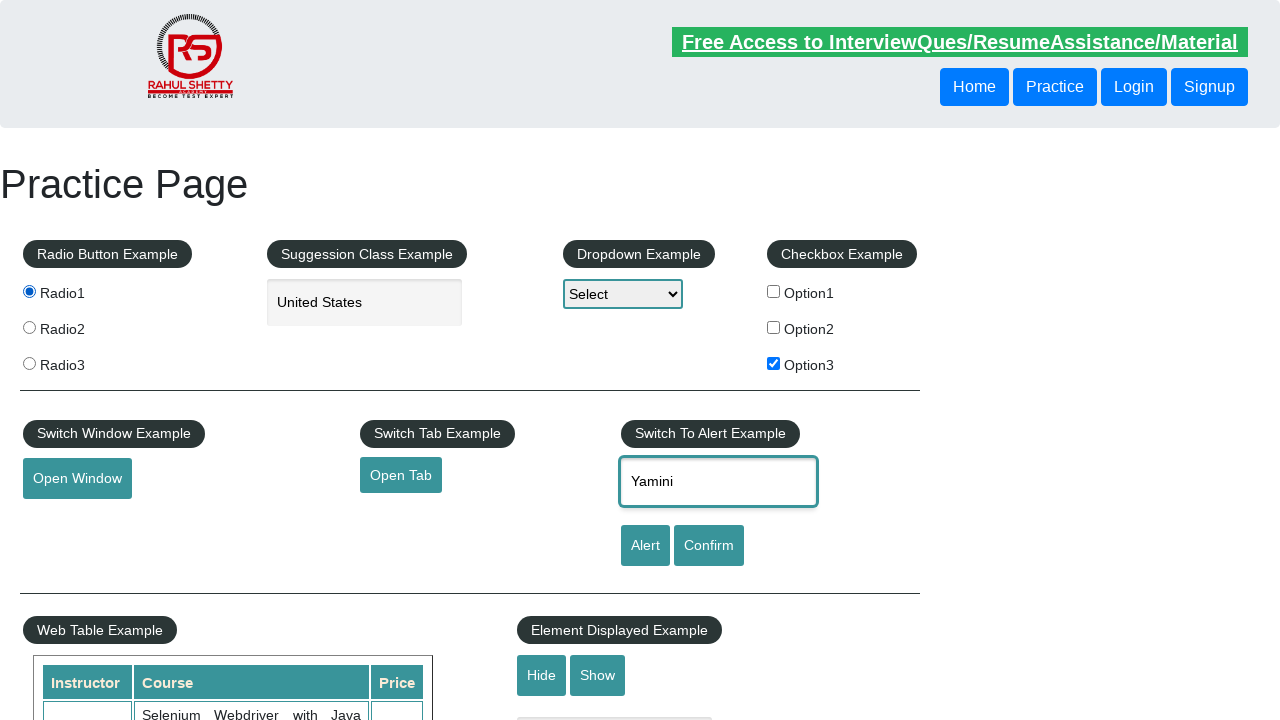

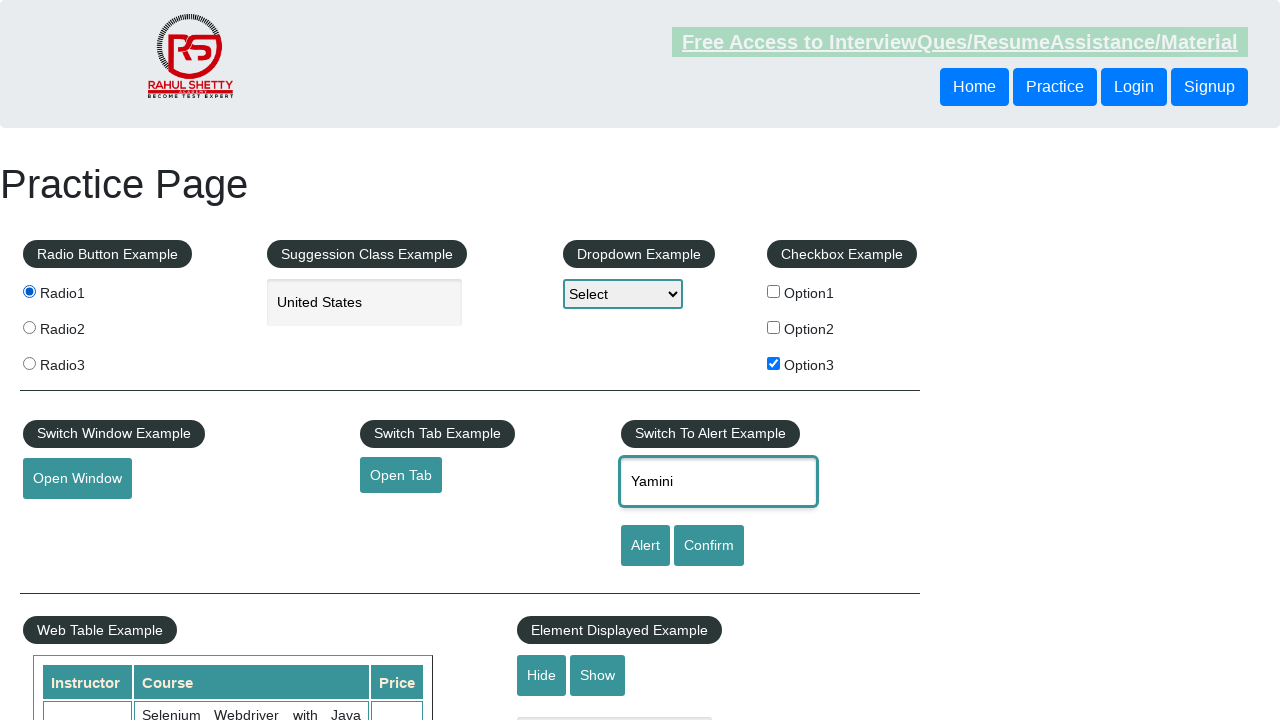